Tests basic browser navigation functionality by navigating to Trello homepage, then performing back, forward, and refresh actions

Starting URL: https://trello.com/

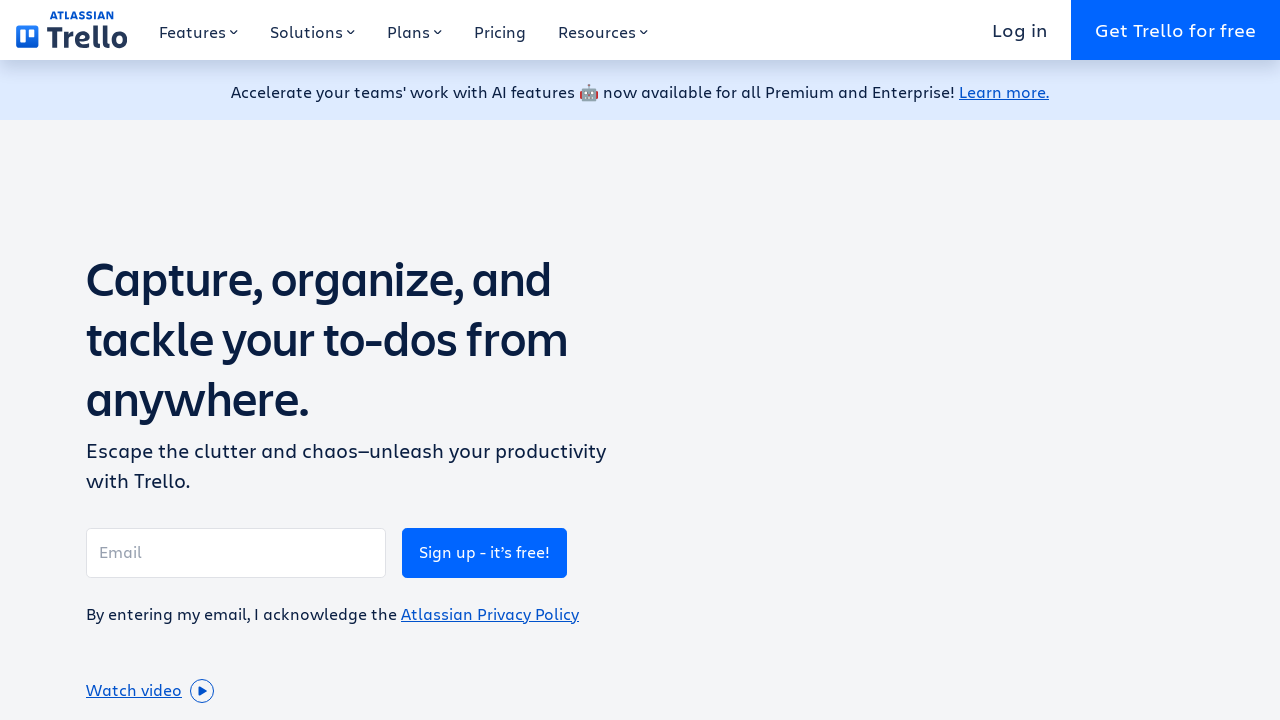

Navigated to Trello homepage
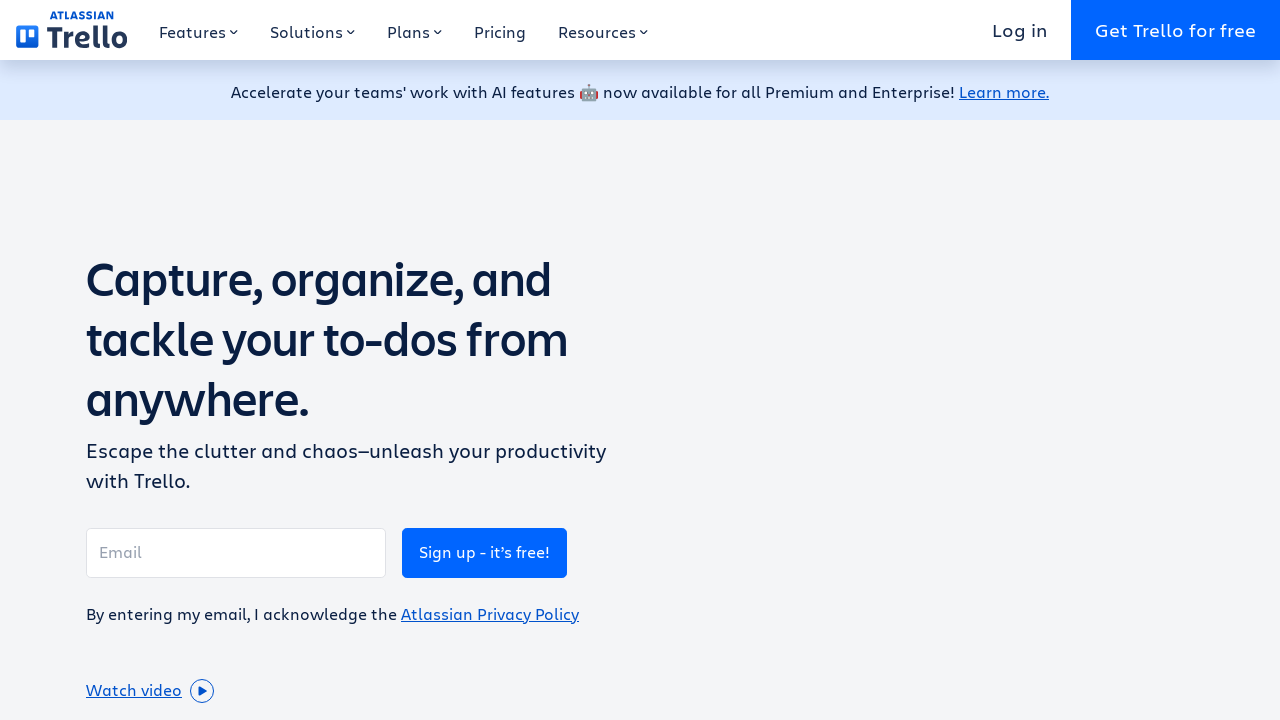

Navigated back to previous page in history
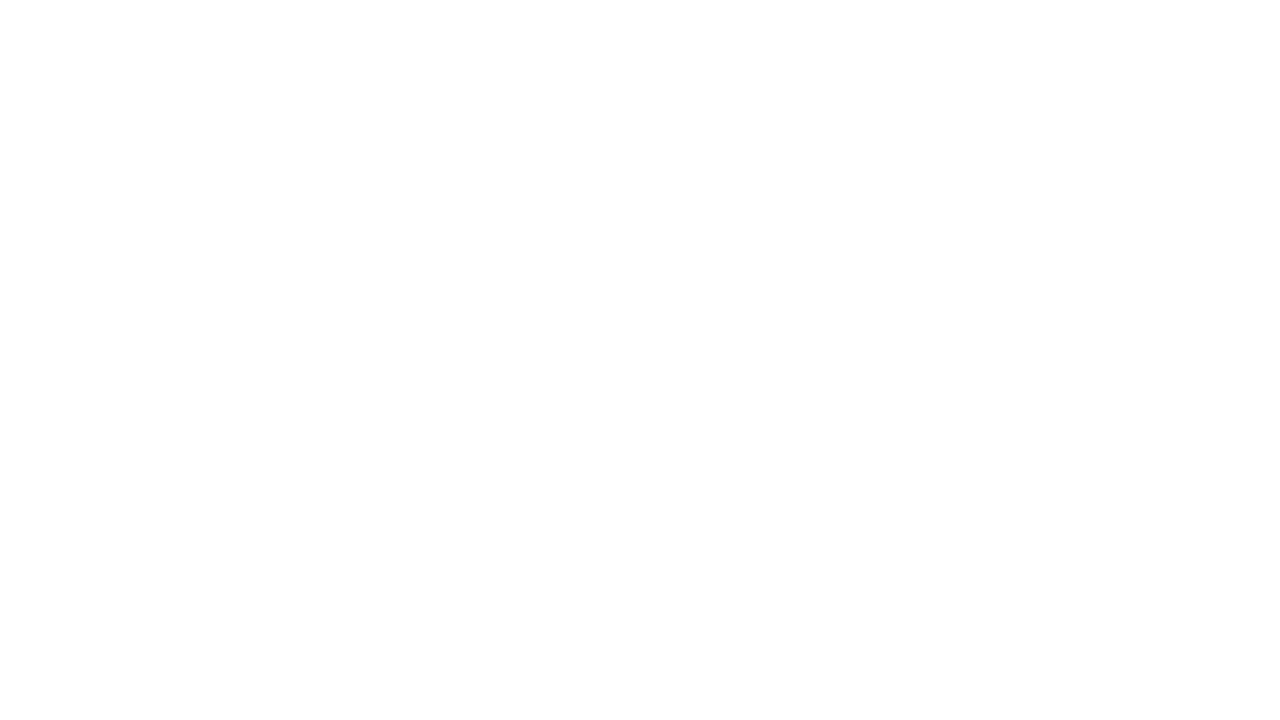

Navigated forward to next page in history
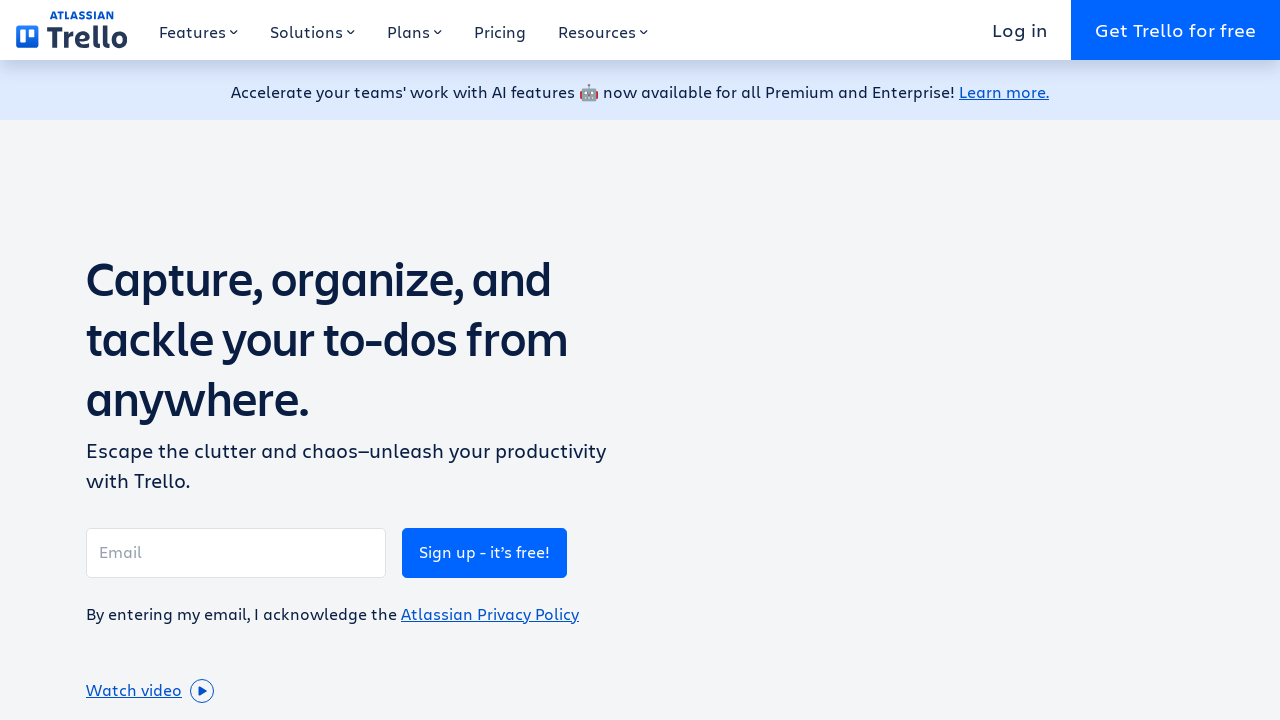

Refreshed the current page
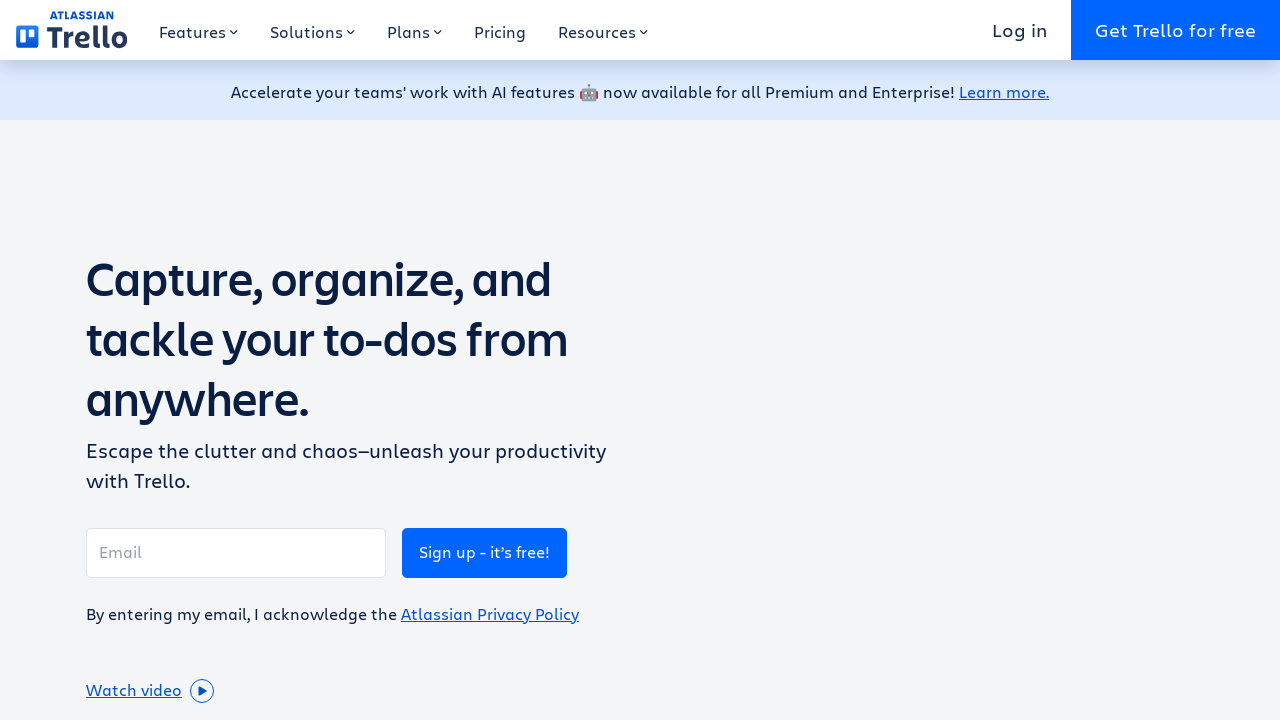

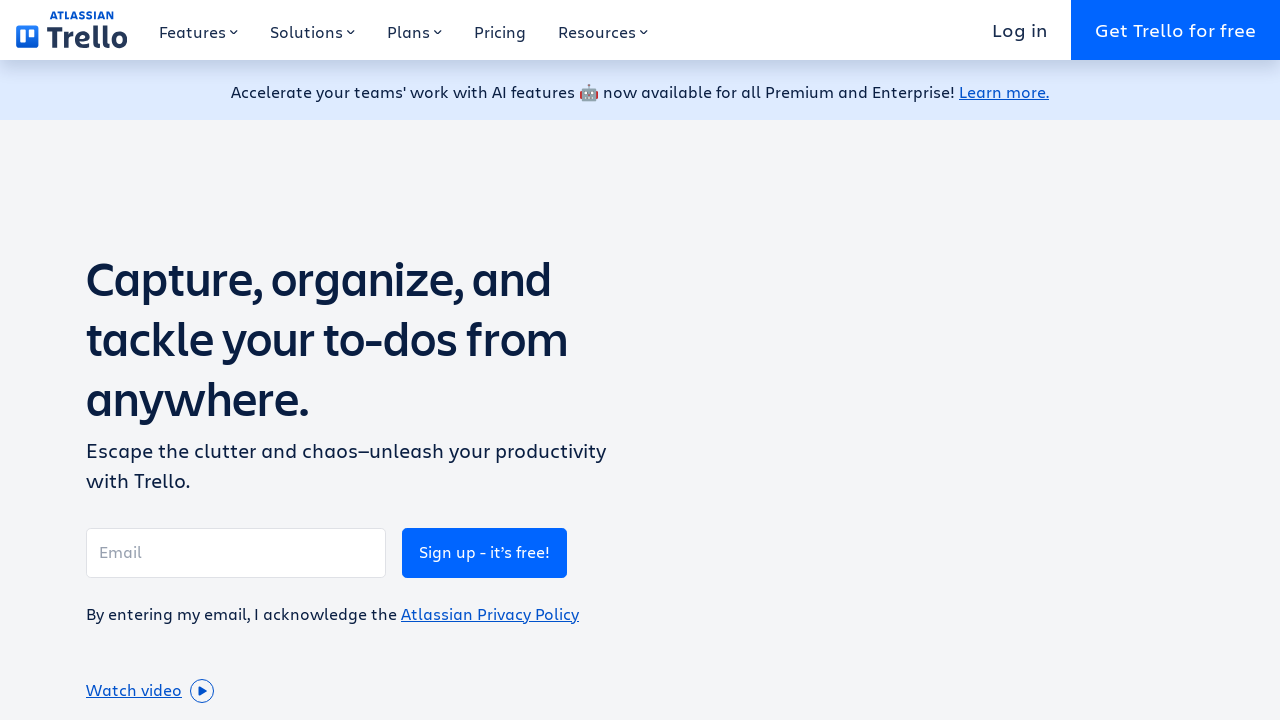